Opens a new browser window by clicking a button and verifies content in the new window

Starting URL: https://demoqa.com/browser-windows

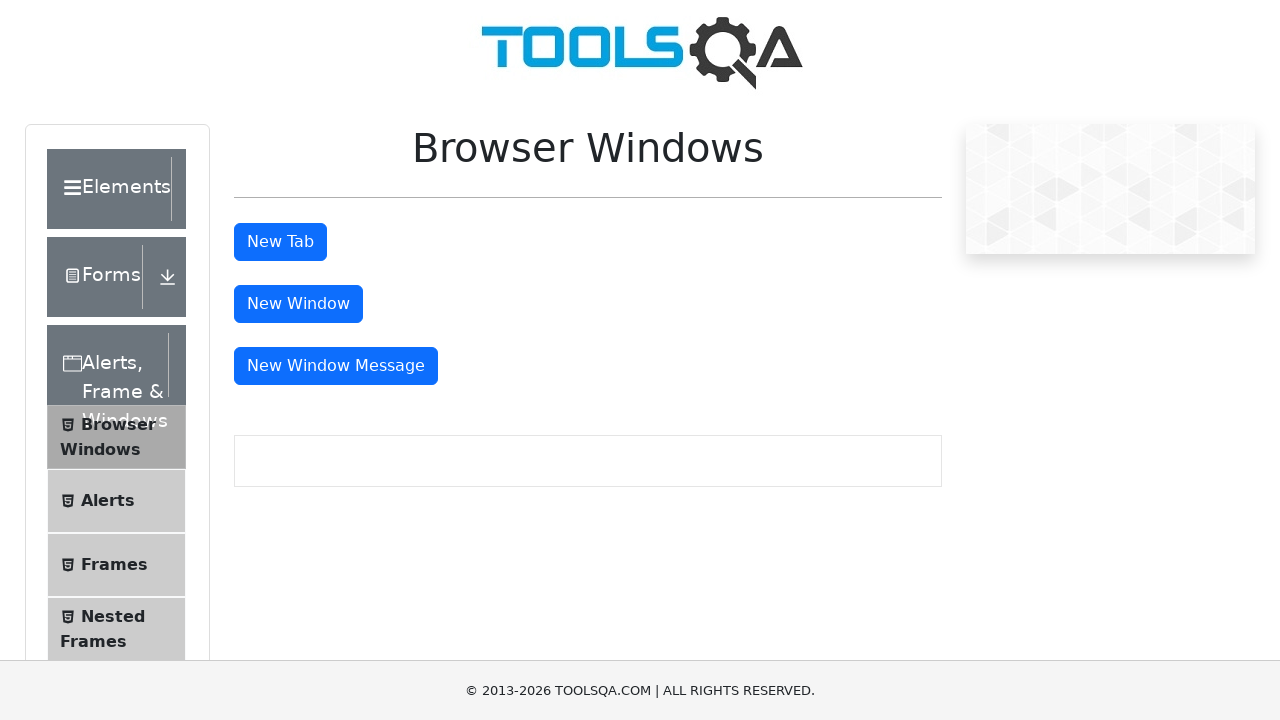

Waited for window button to become visible
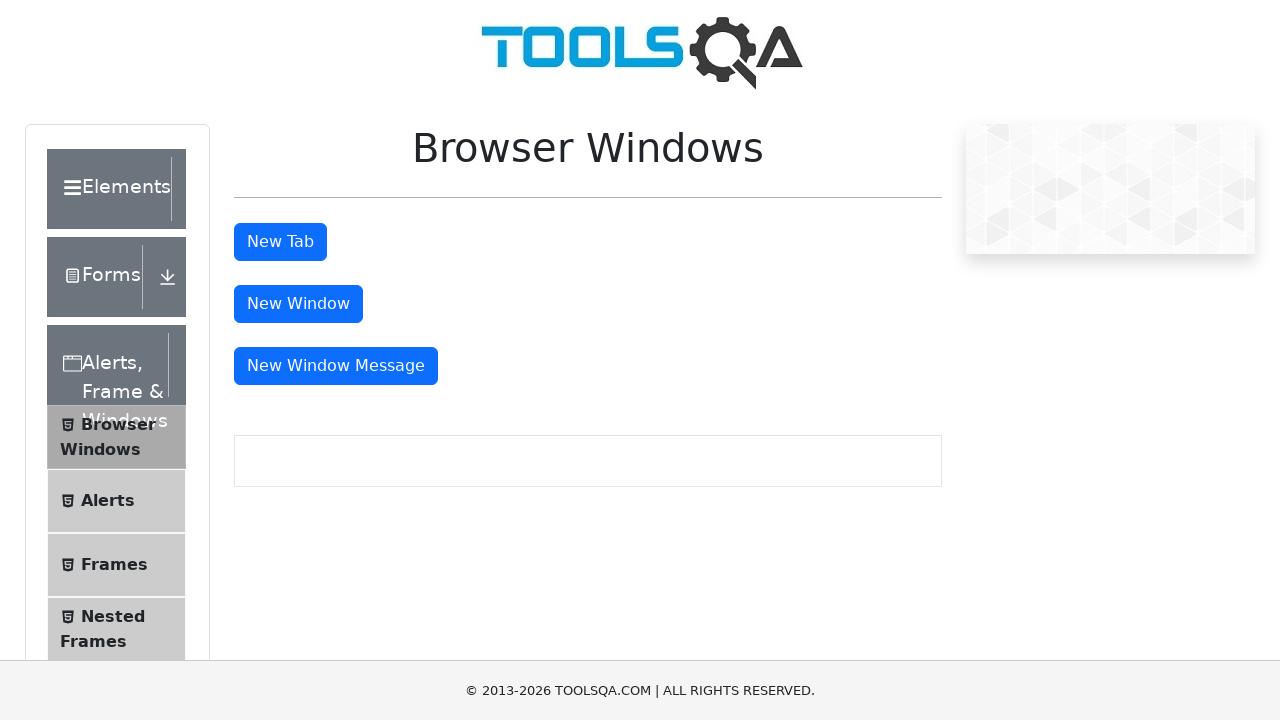

Clicked button to open new browser window at (298, 304) on #windowButton
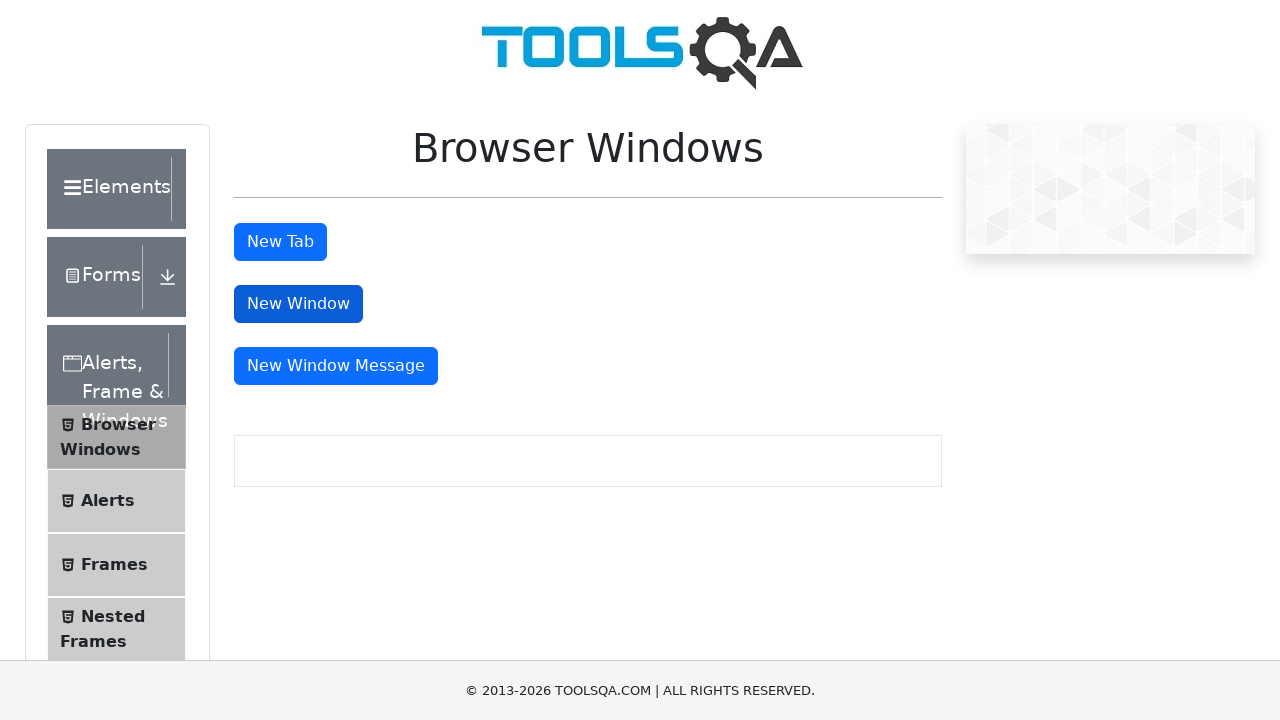

New window opened and captured
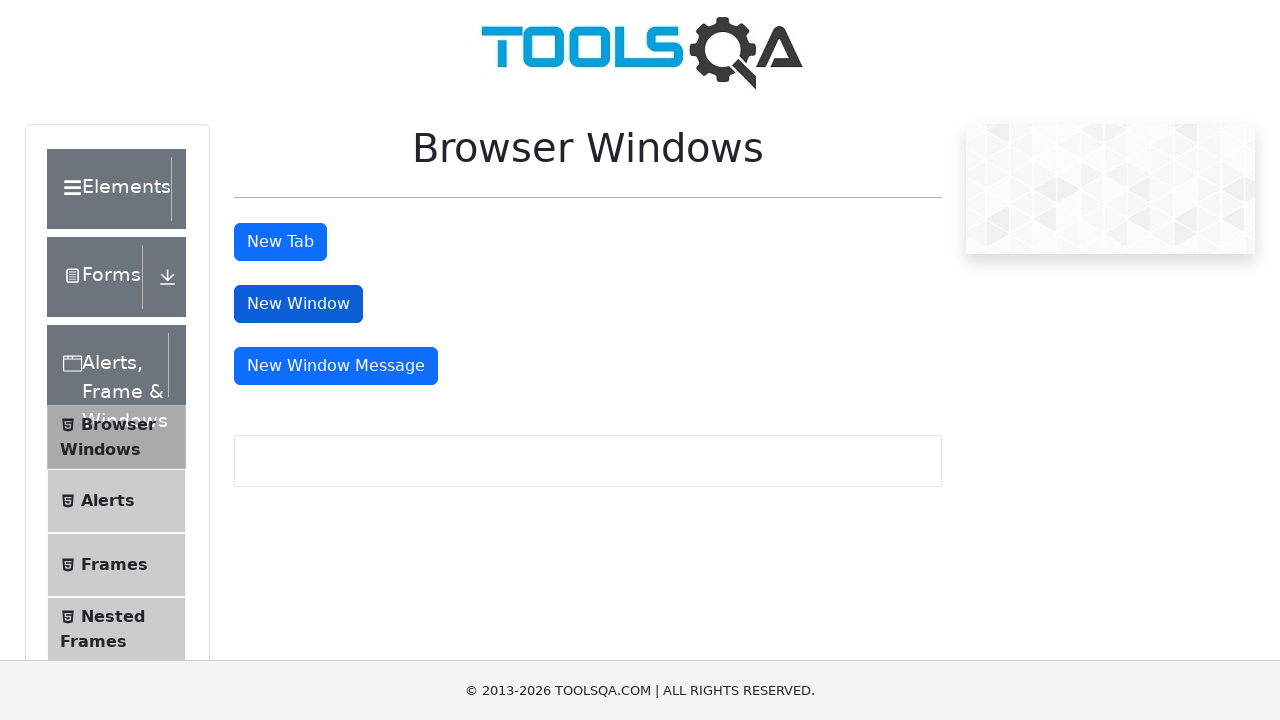

Retrieved text content from new window heading
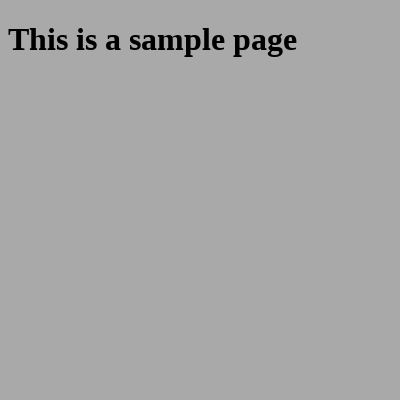

Verified that new window contains expected text 'This is a sample page'
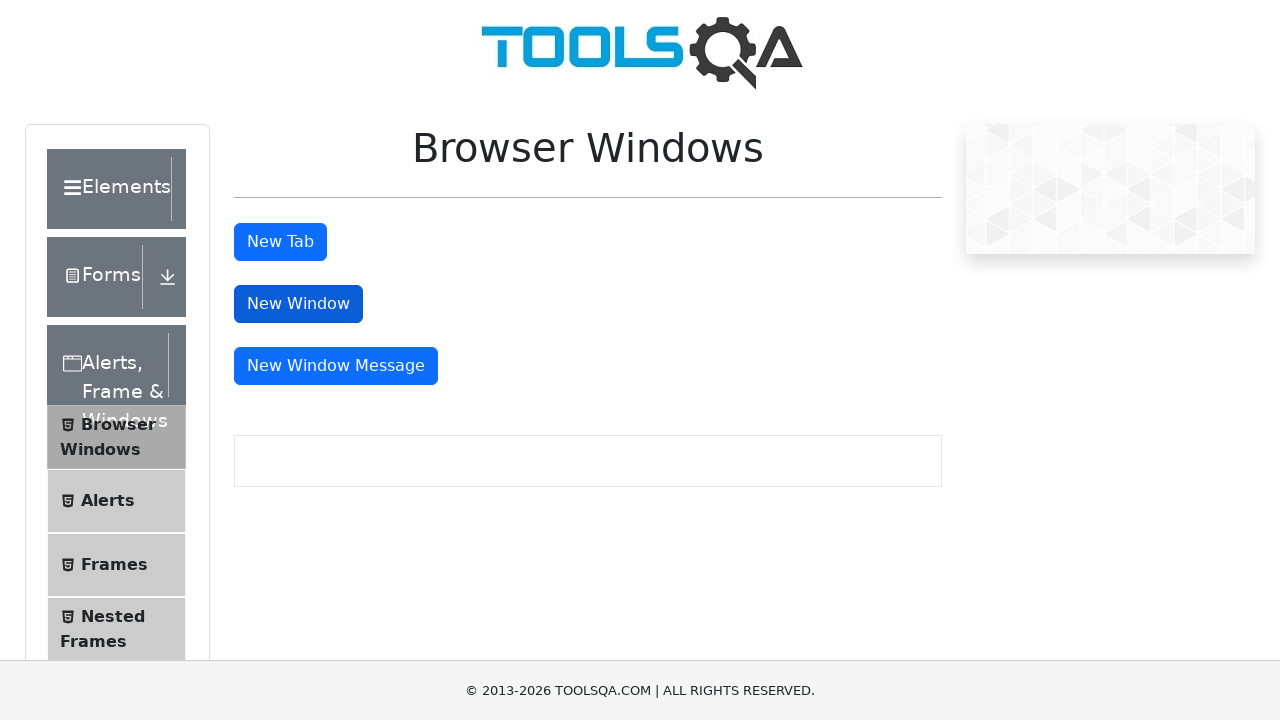

Closed the new browser window
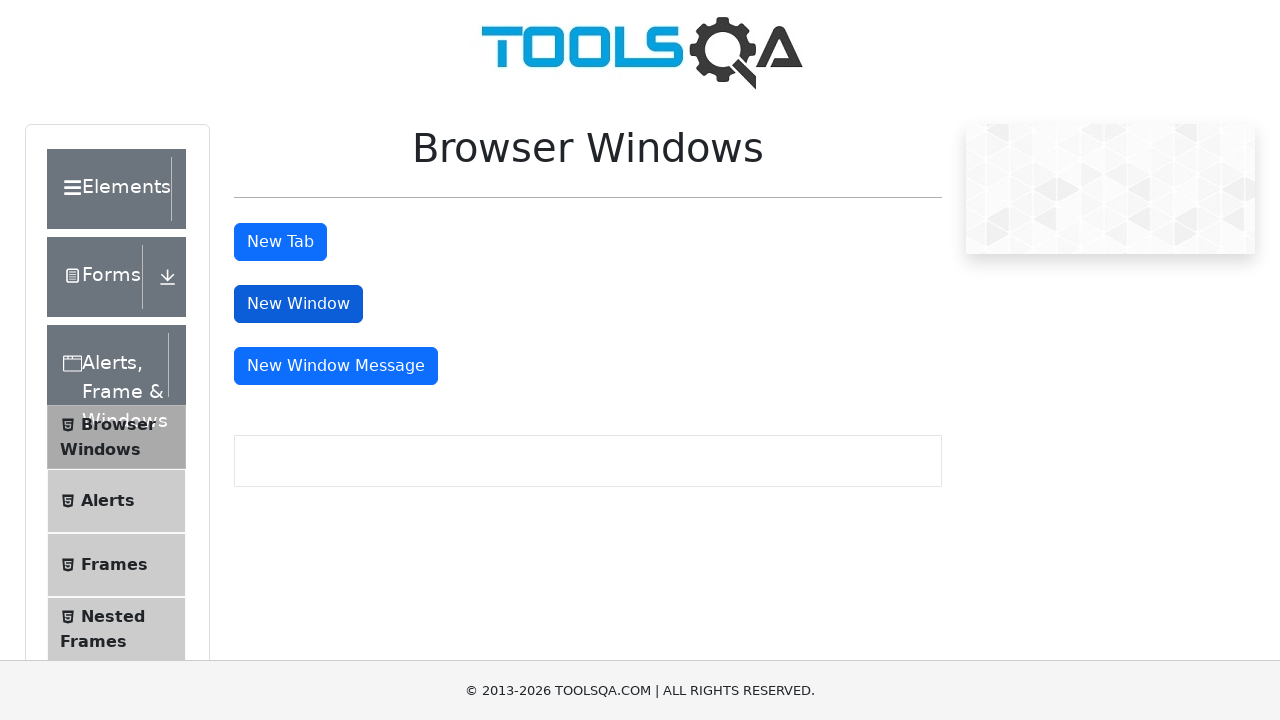

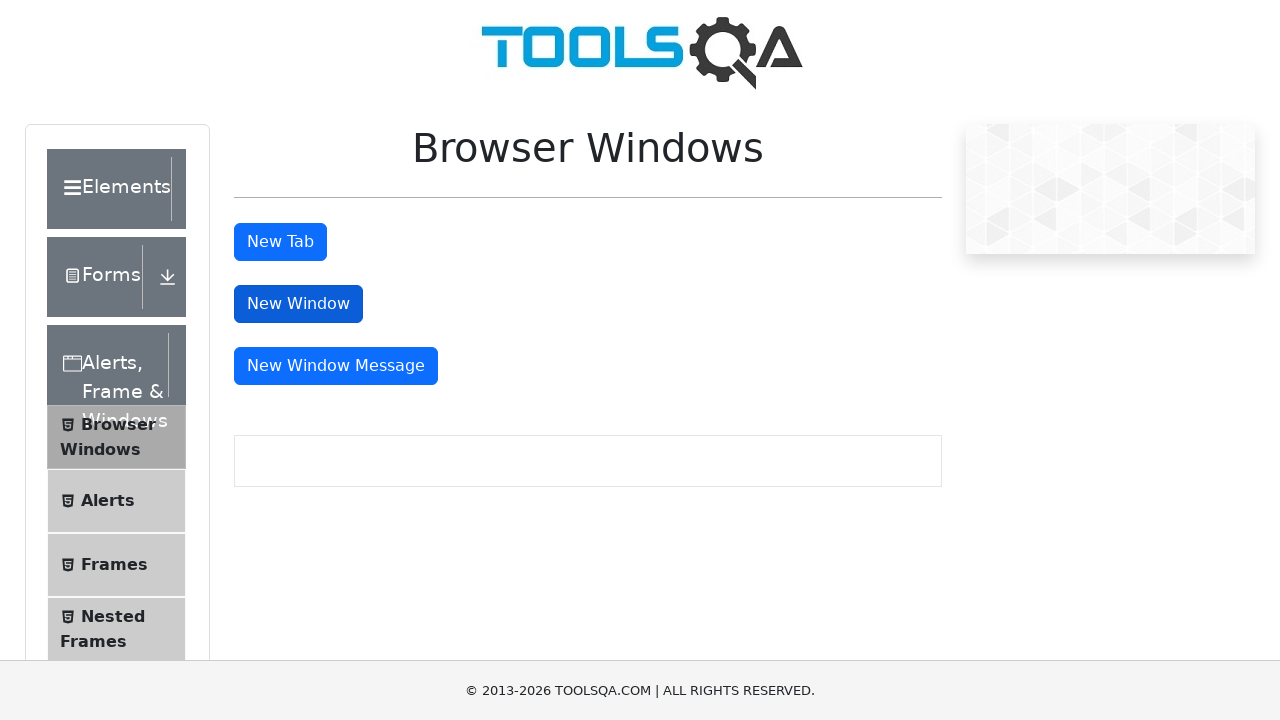